Creates a new paste on Pastebin by entering text content, selecting an expiration option, adding a title, and submitting the form

Starting URL: https://pastebin.com/

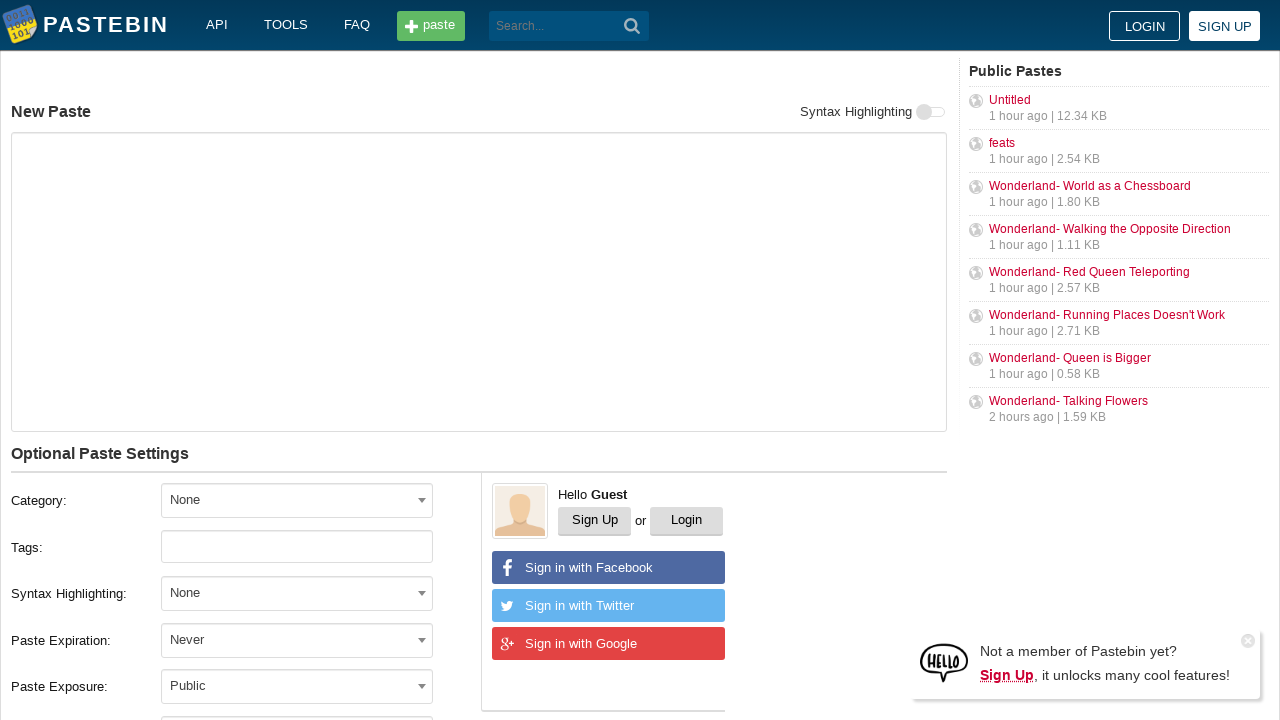

Filled paste content field with 'Hello from WebDriver' on #postform-text
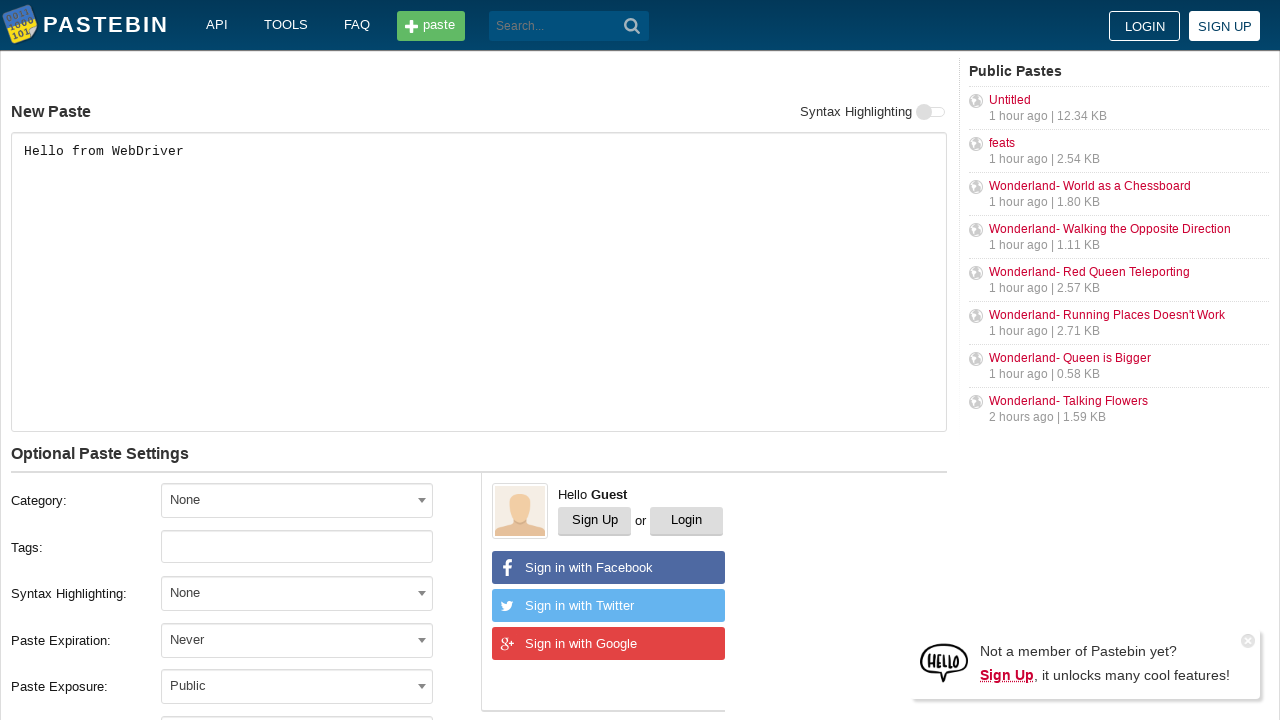

Scrolled down 360px to view expiration dropdown
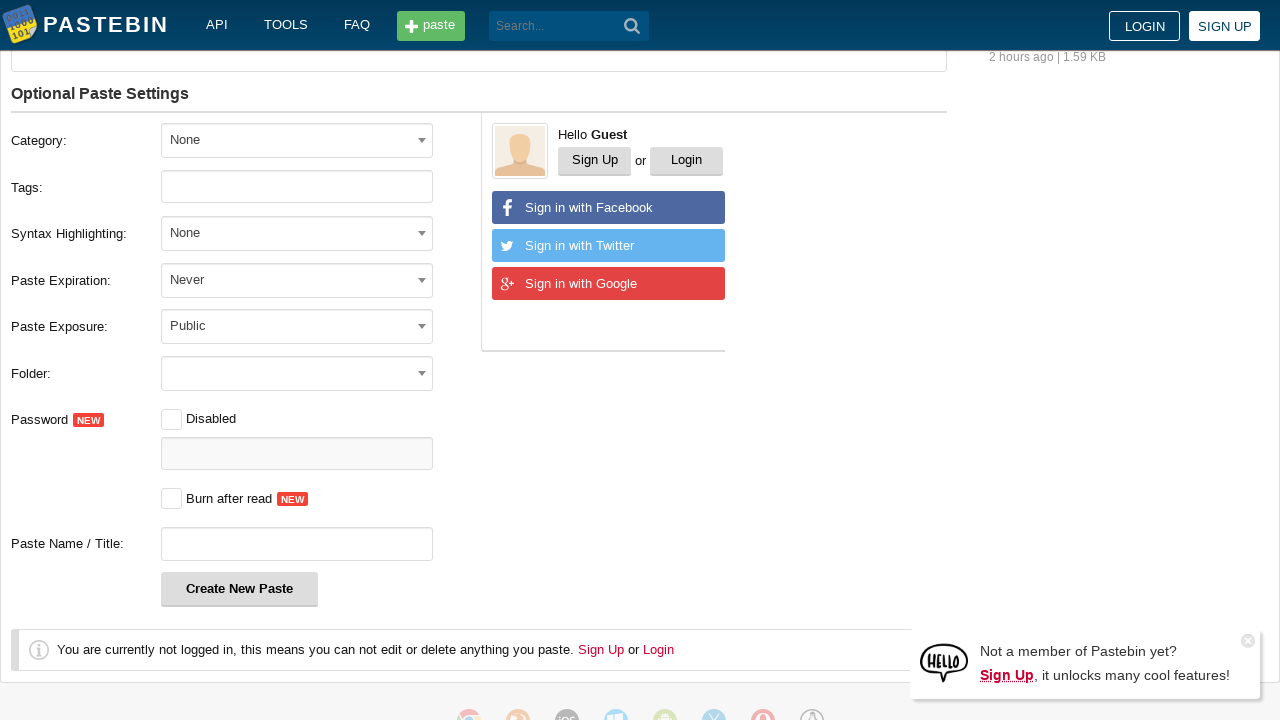

Expiration dropdown became visible
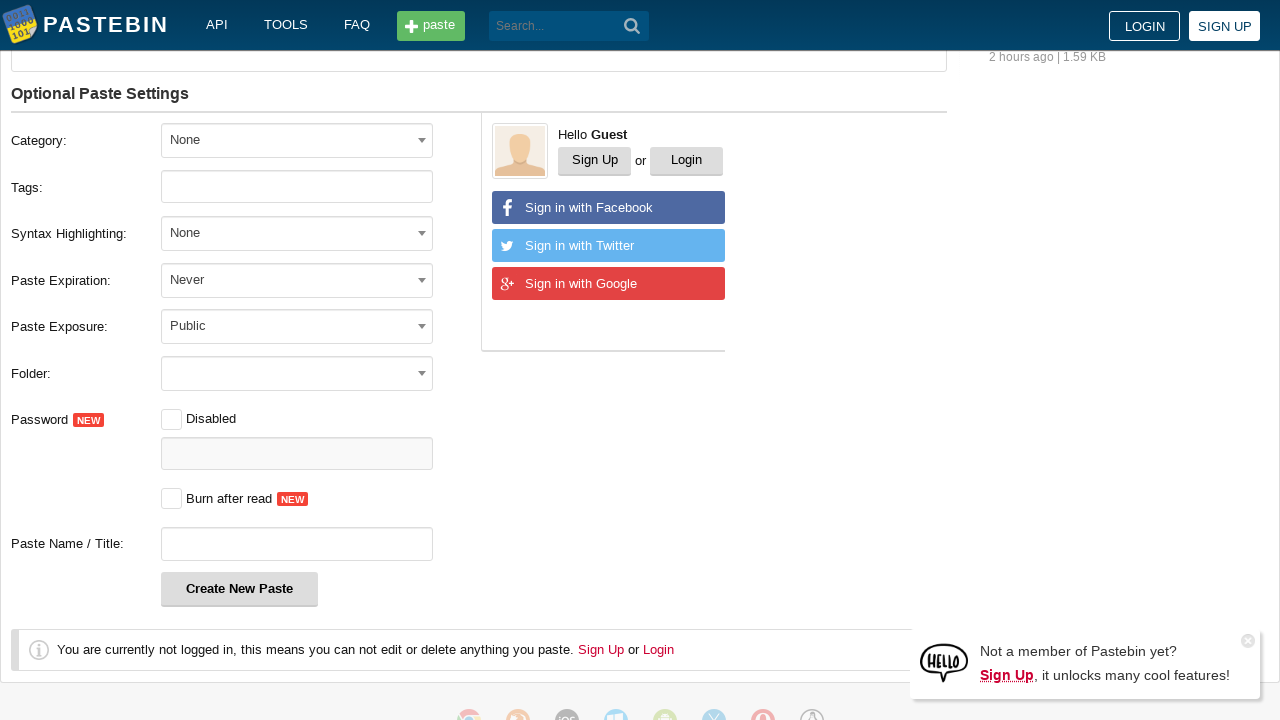

Clicked on expiration dropdown to open options at (297, 280) on #select2-postform-expiration-container
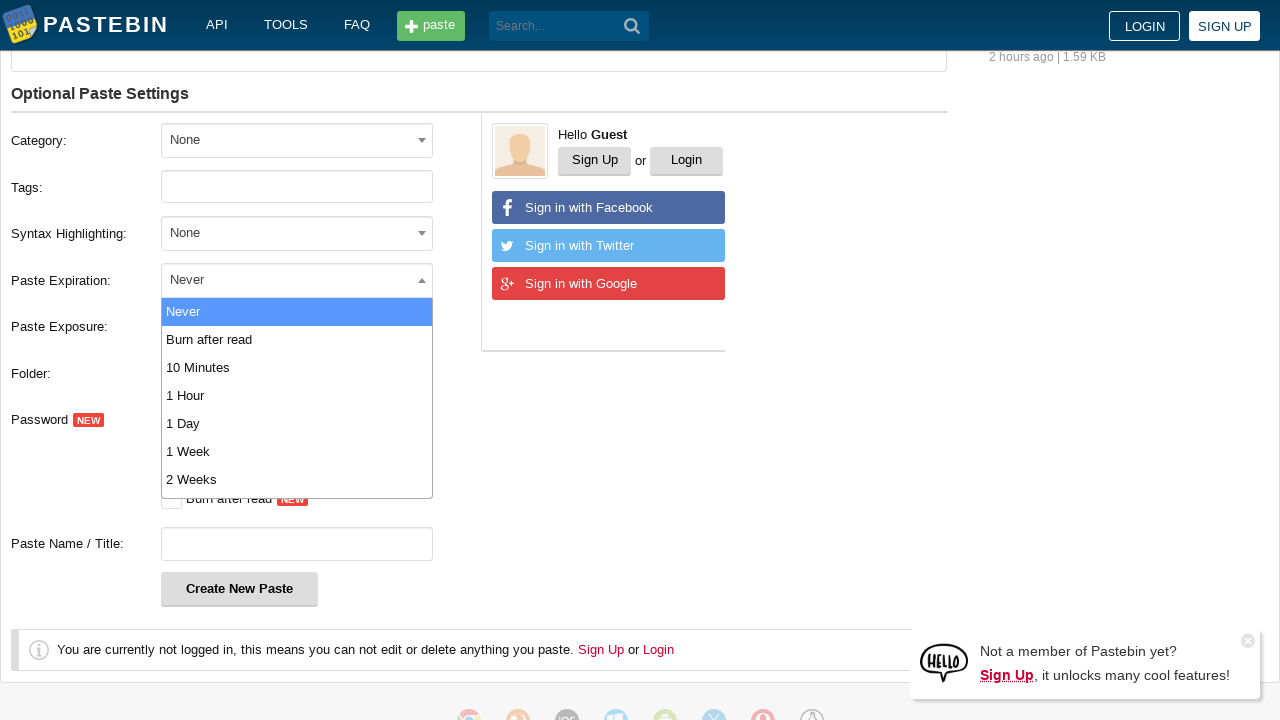

Selected third expiration option from dropdown at (297, 368) on span.select2-results ul li:nth-child(3)
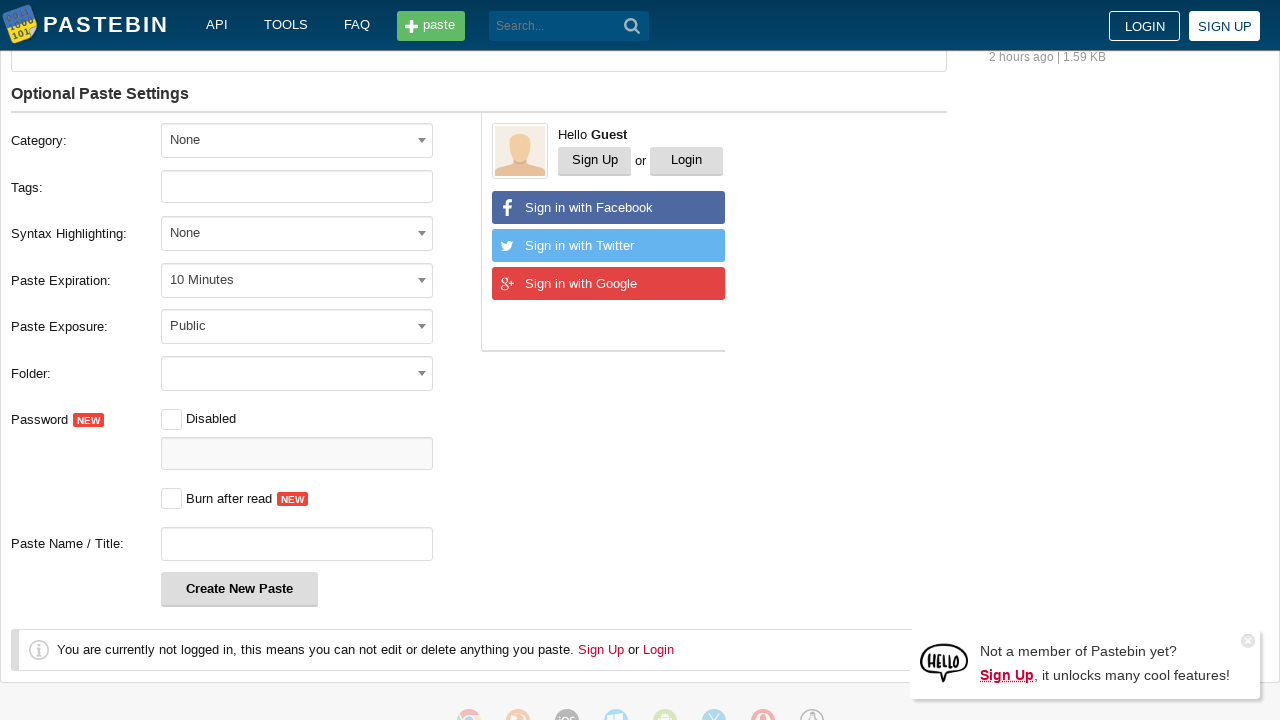

Scrolled down 560px to view title field
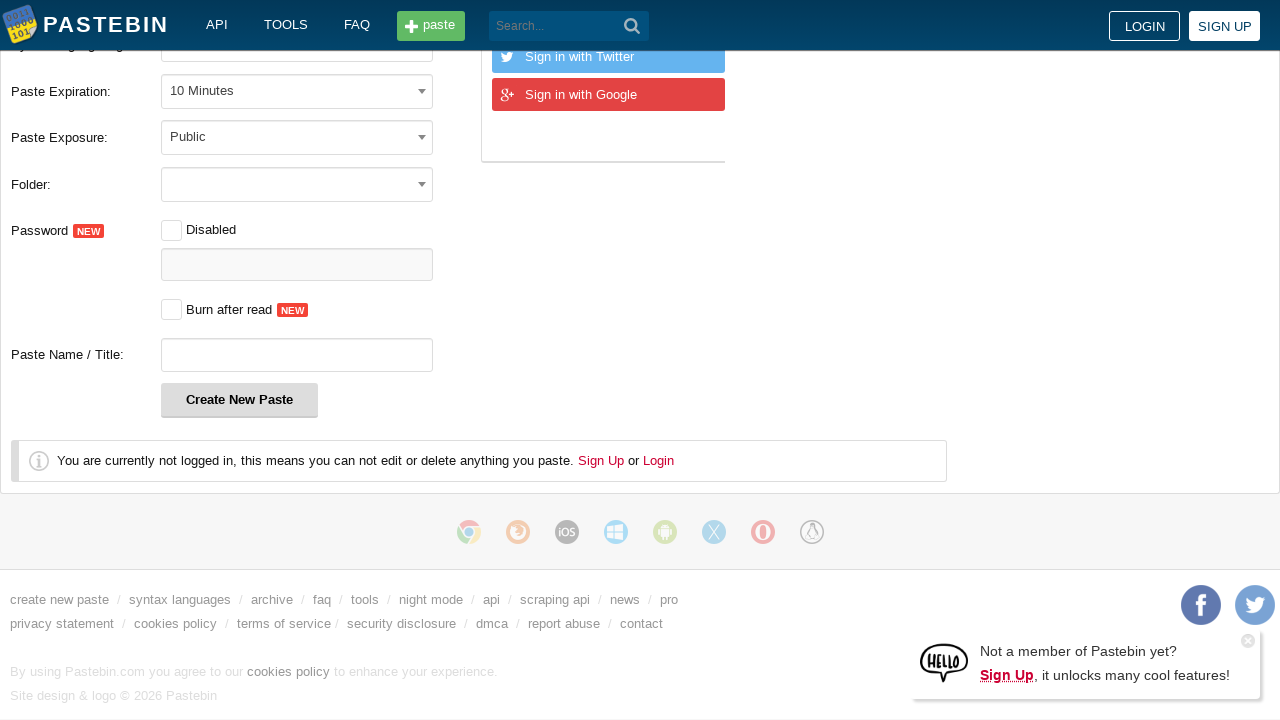

Clicked on title field at (297, 355) on #postform-name
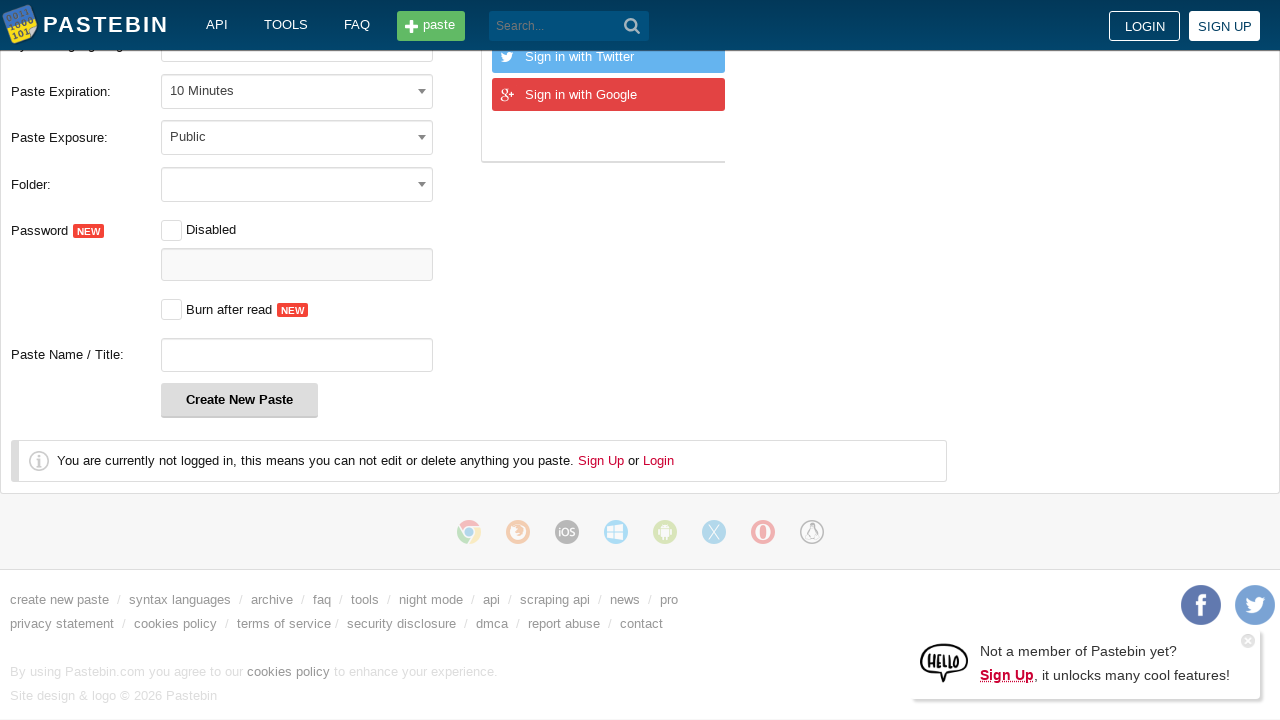

Filled title field with 'Test Paste Title' on #postform-name
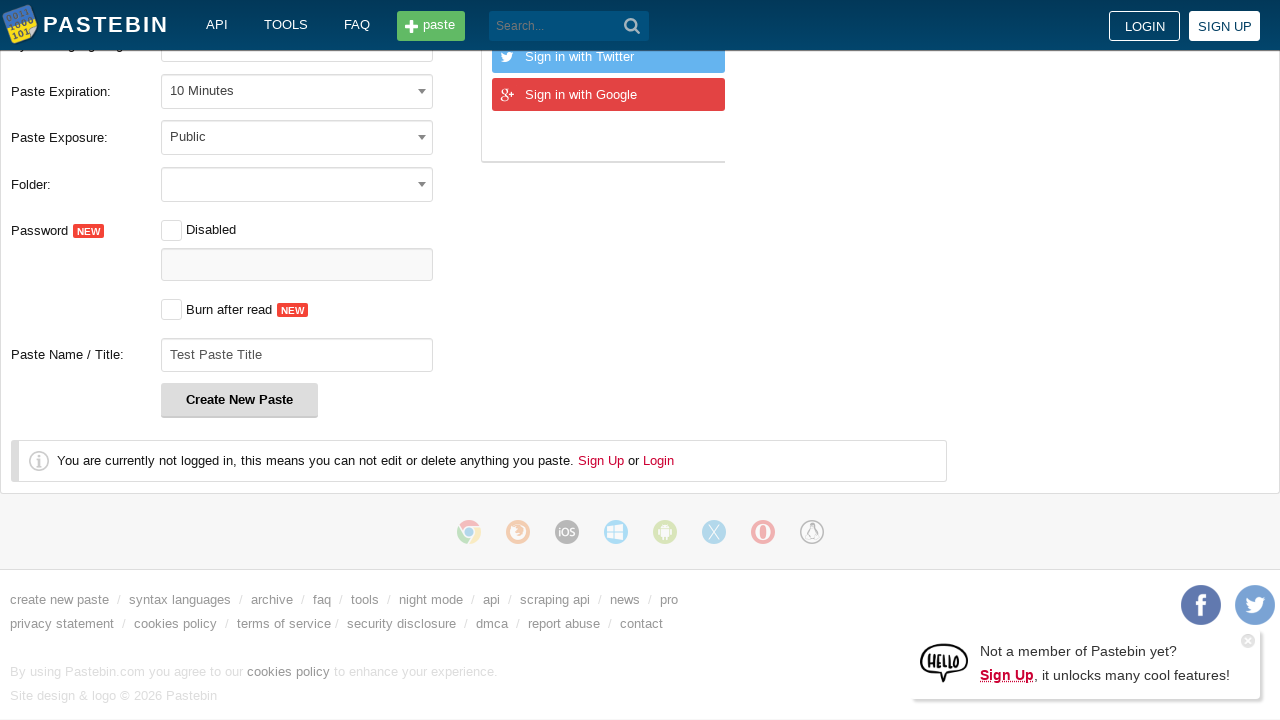

Scrolled down 590px to view submit button
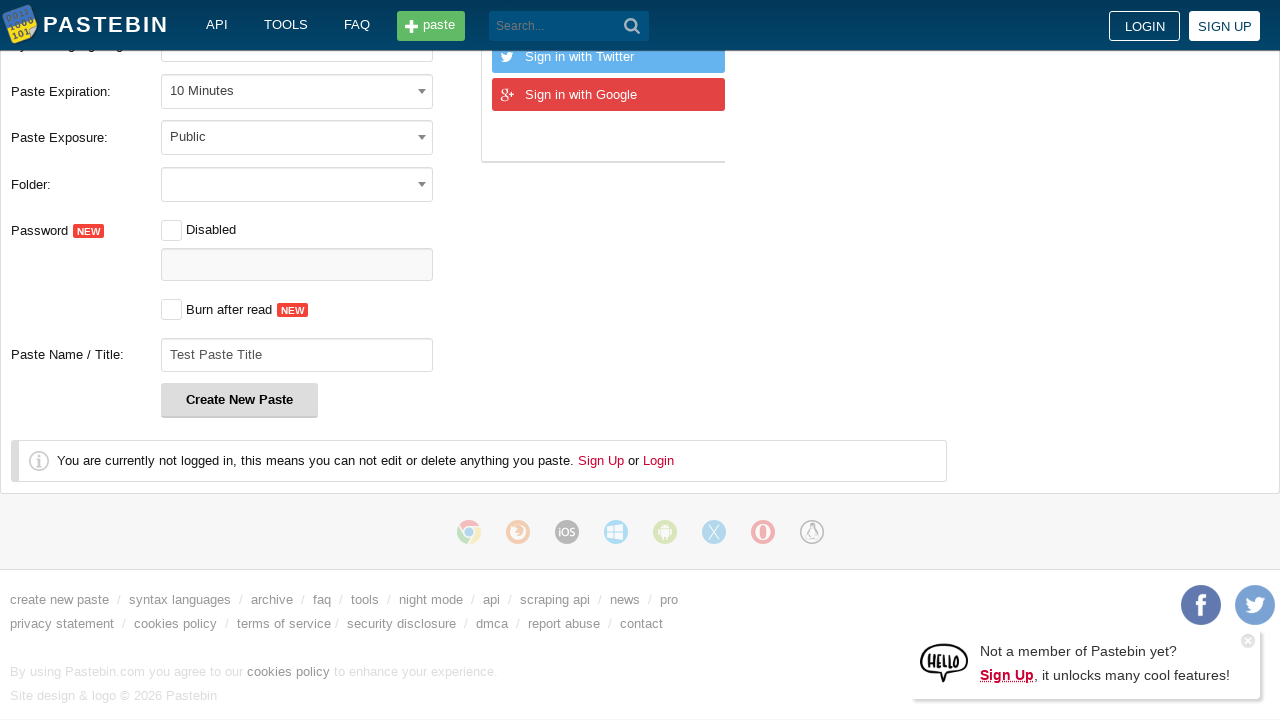

Clicked 'Create New Paste' button to submit form at (240, 400) on button:has-text('Create New Paste')
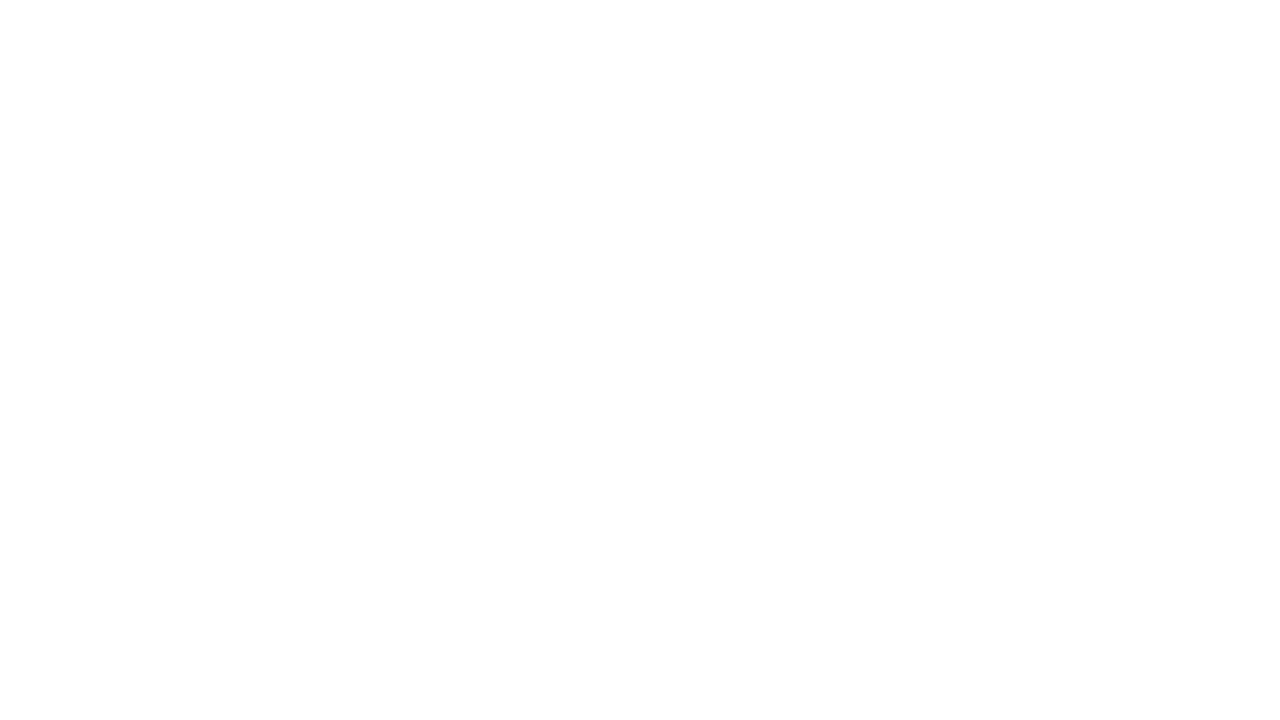

Page finished loading and network became idle
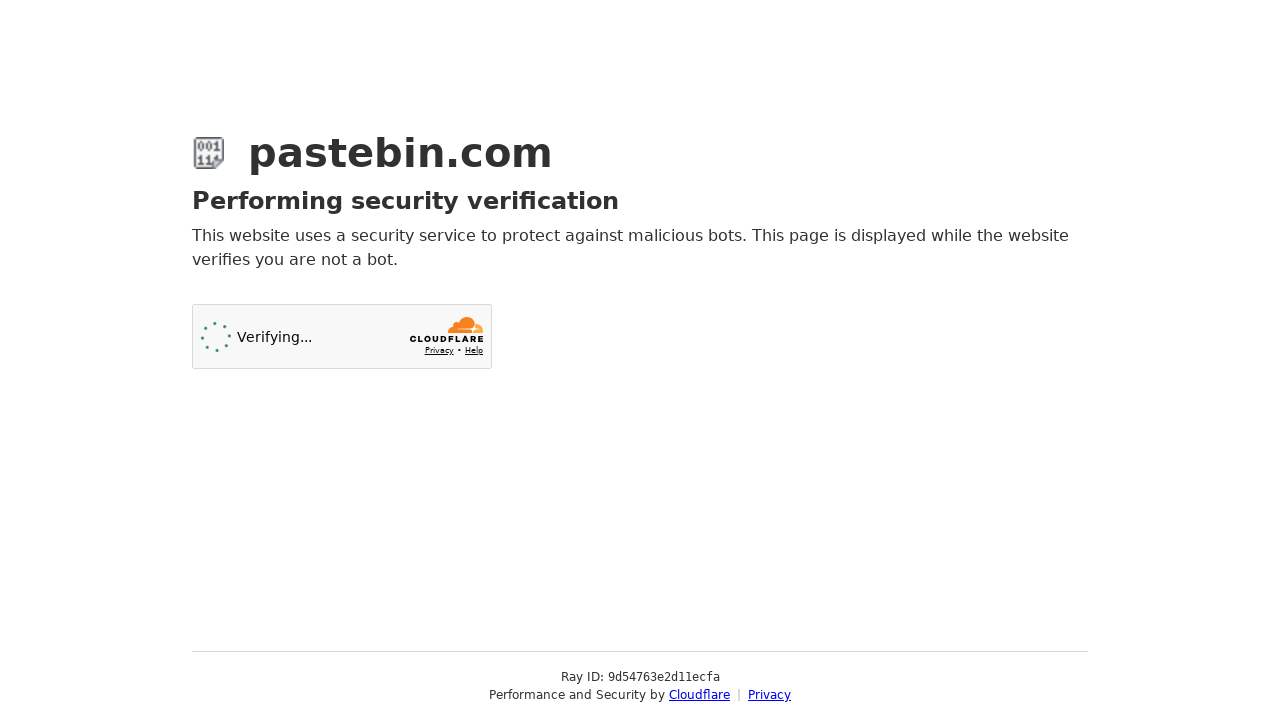

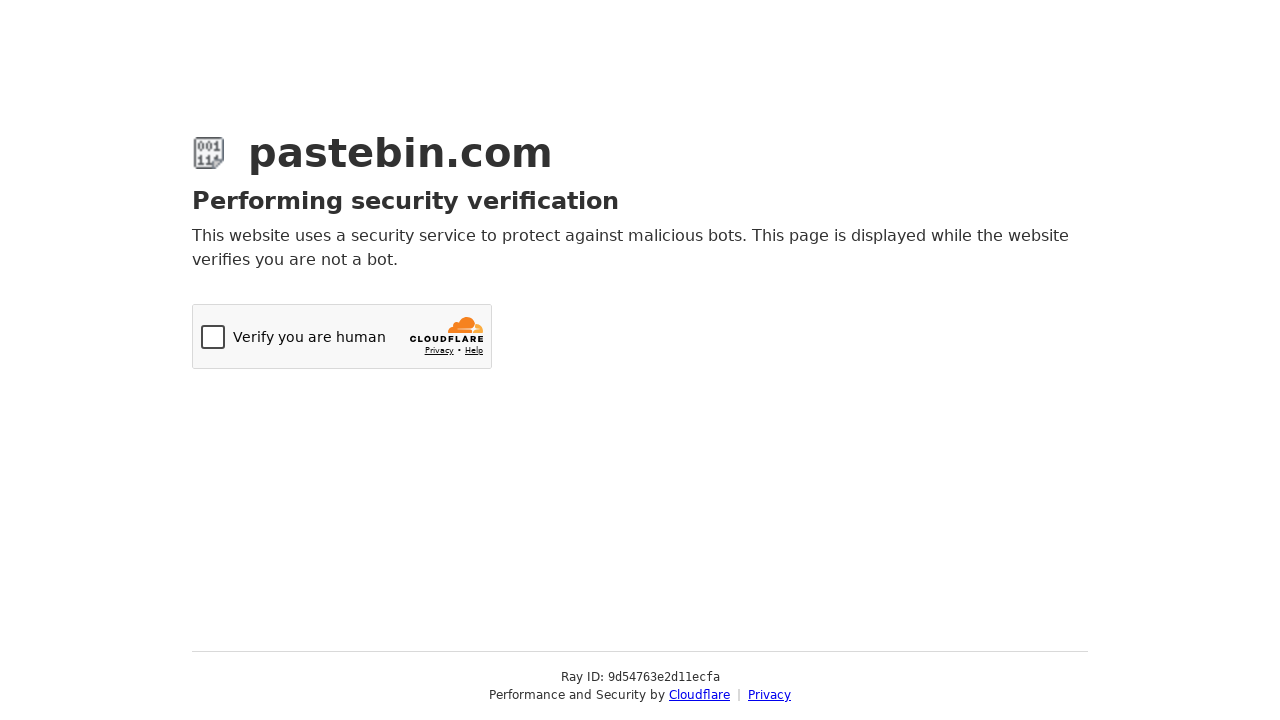